Tests opening the 'Use' tab and verifies it becomes active with visible content panel

Starting URL: https://demoqa.com/tabs

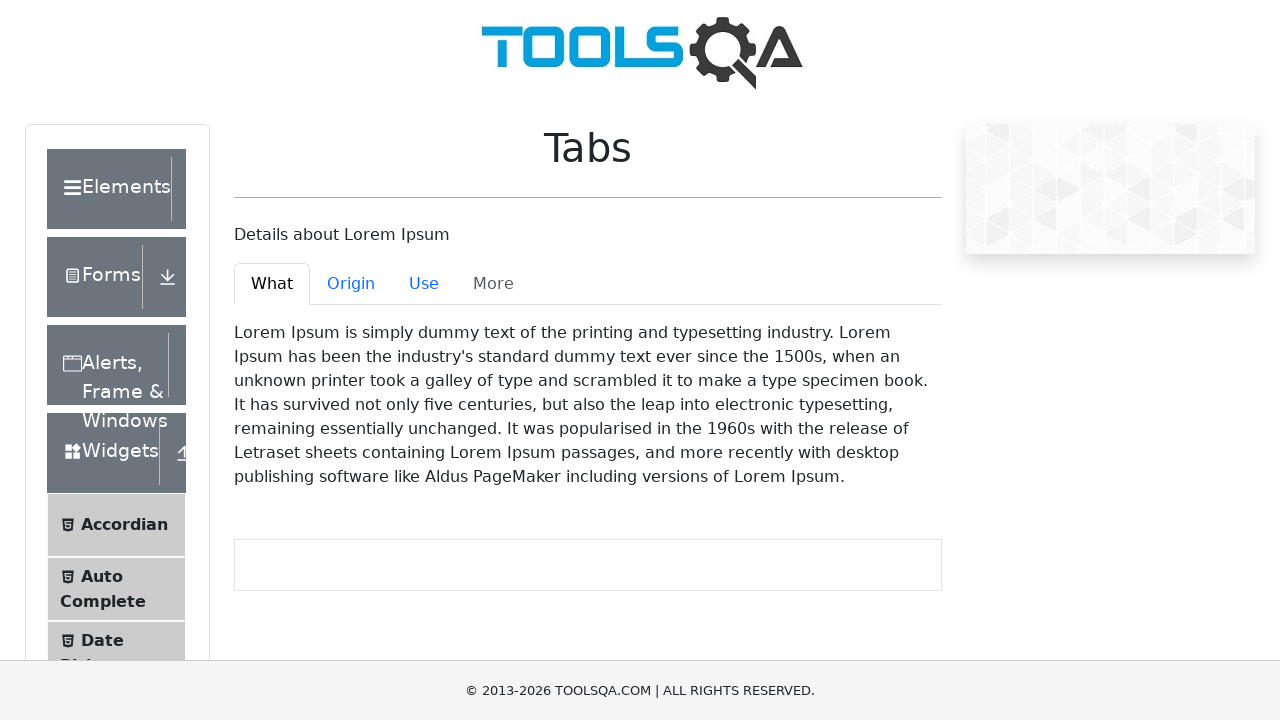

Clicked on the 'Use' tab at (424, 284) on #demo-tab-use
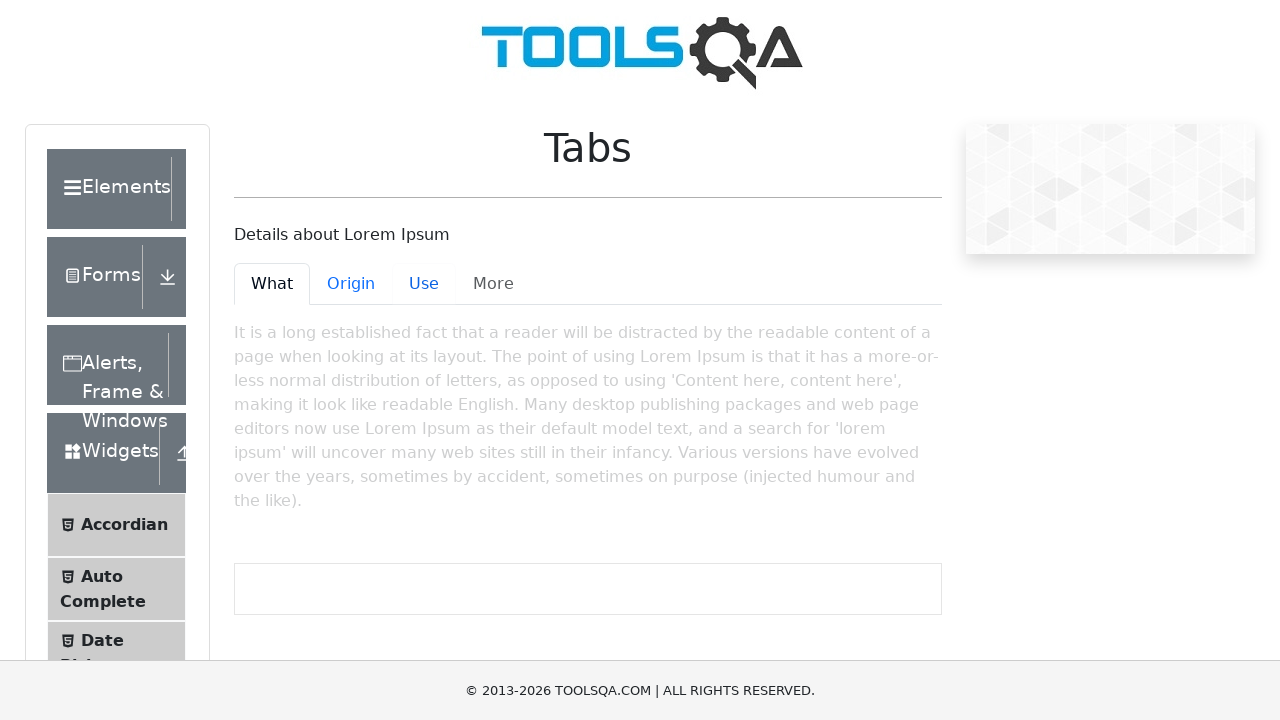

Verified 'Use' tab is now active
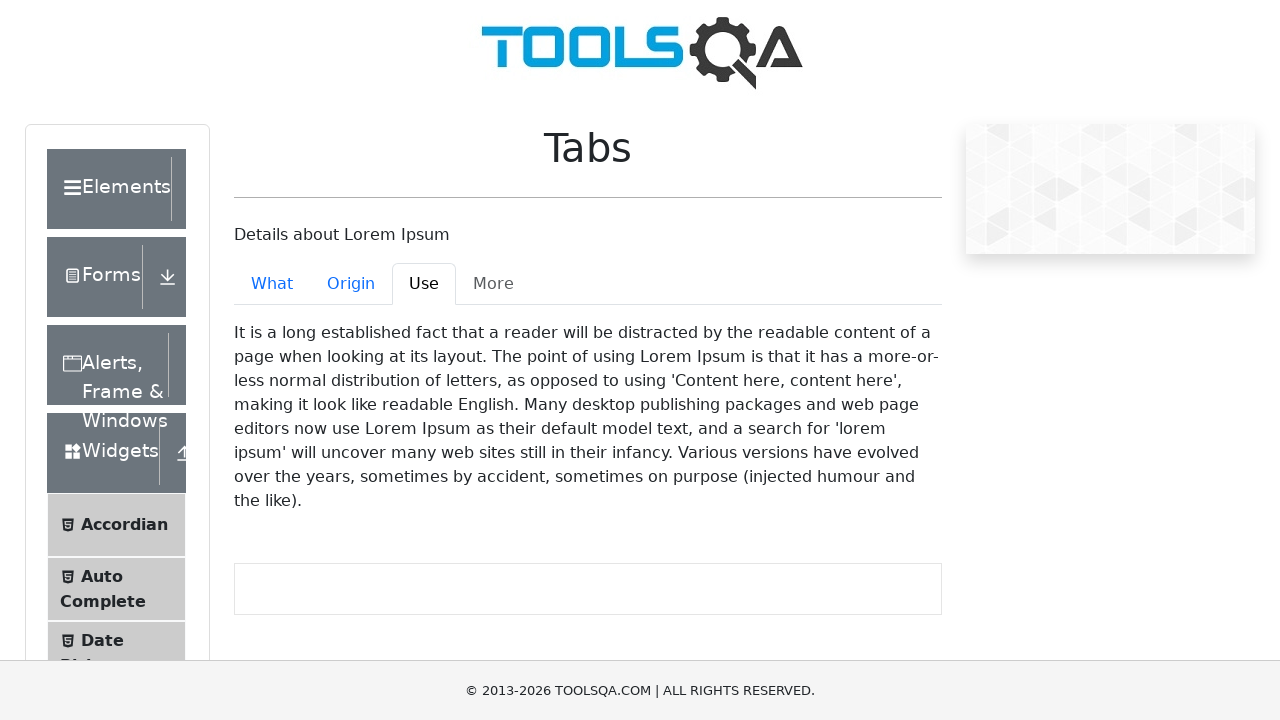

Verified 'Use' panel is visible with active and show classes
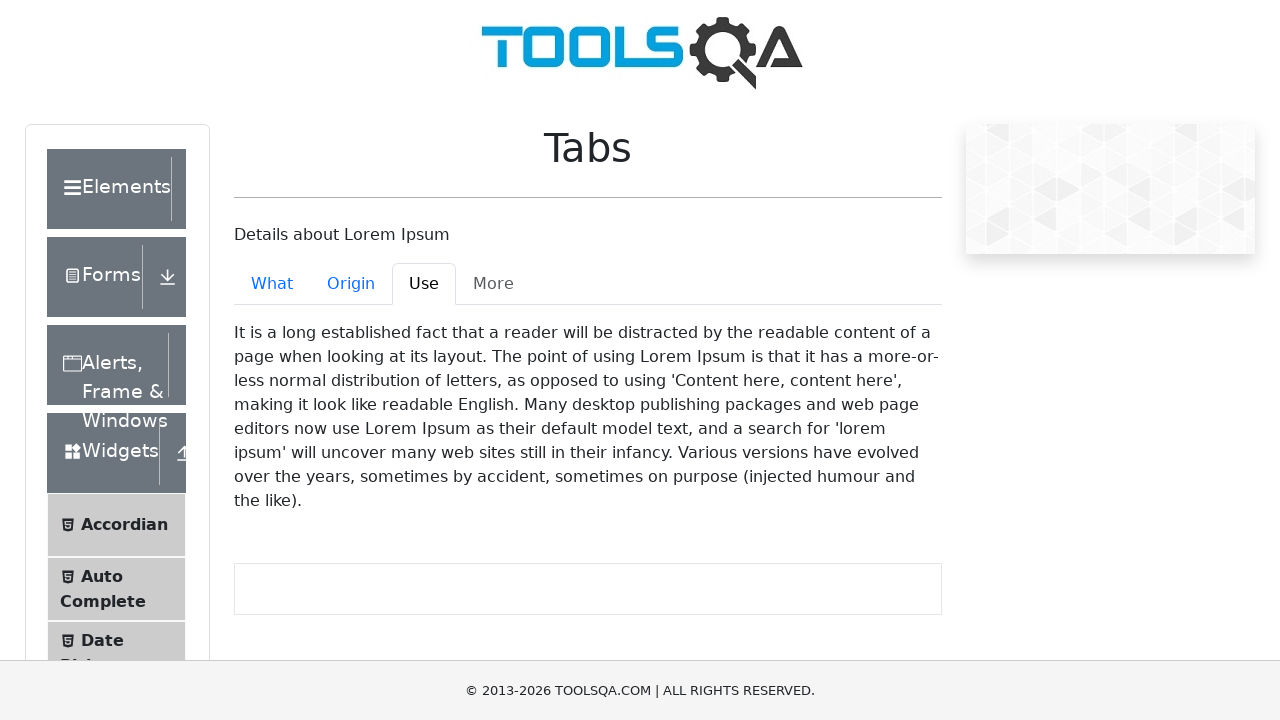

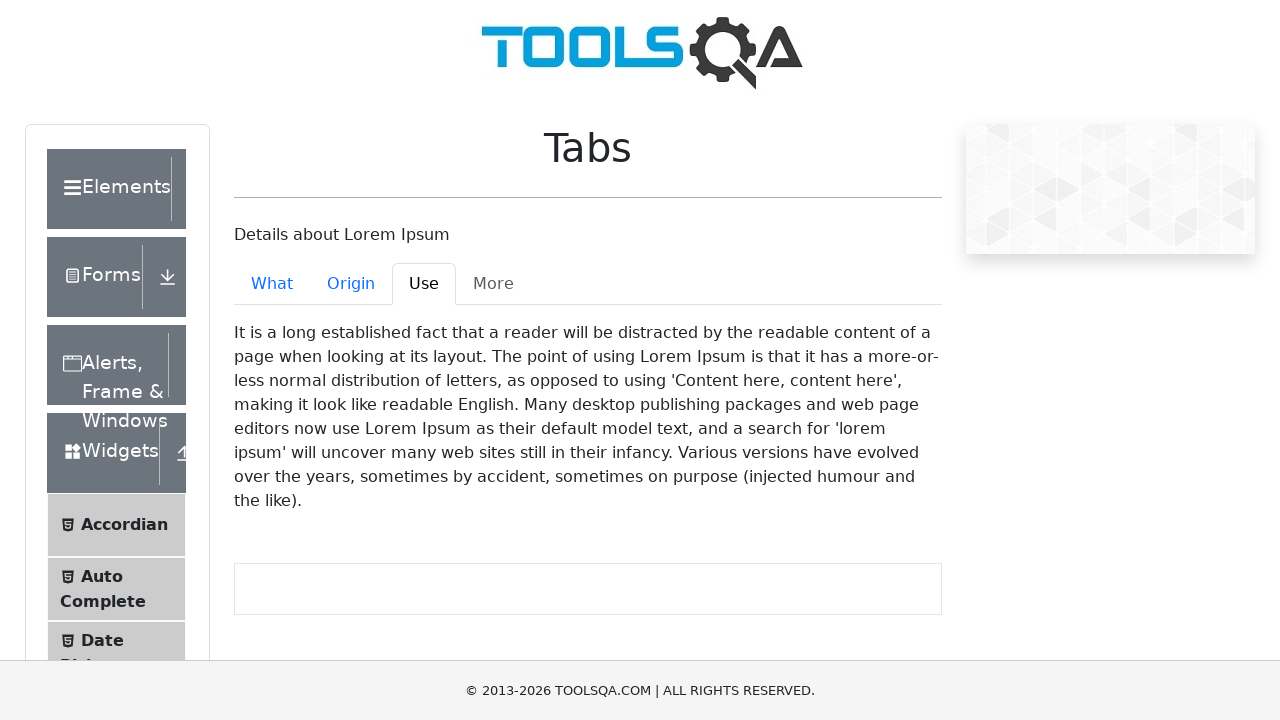